Navigates to the Volkswagen Hungary car configurator models page and verifies that the page content loads with expected elements

Starting URL: https://konfigurator.volkswagen.hu/cc-hu/hu_HU_VW22/V/models

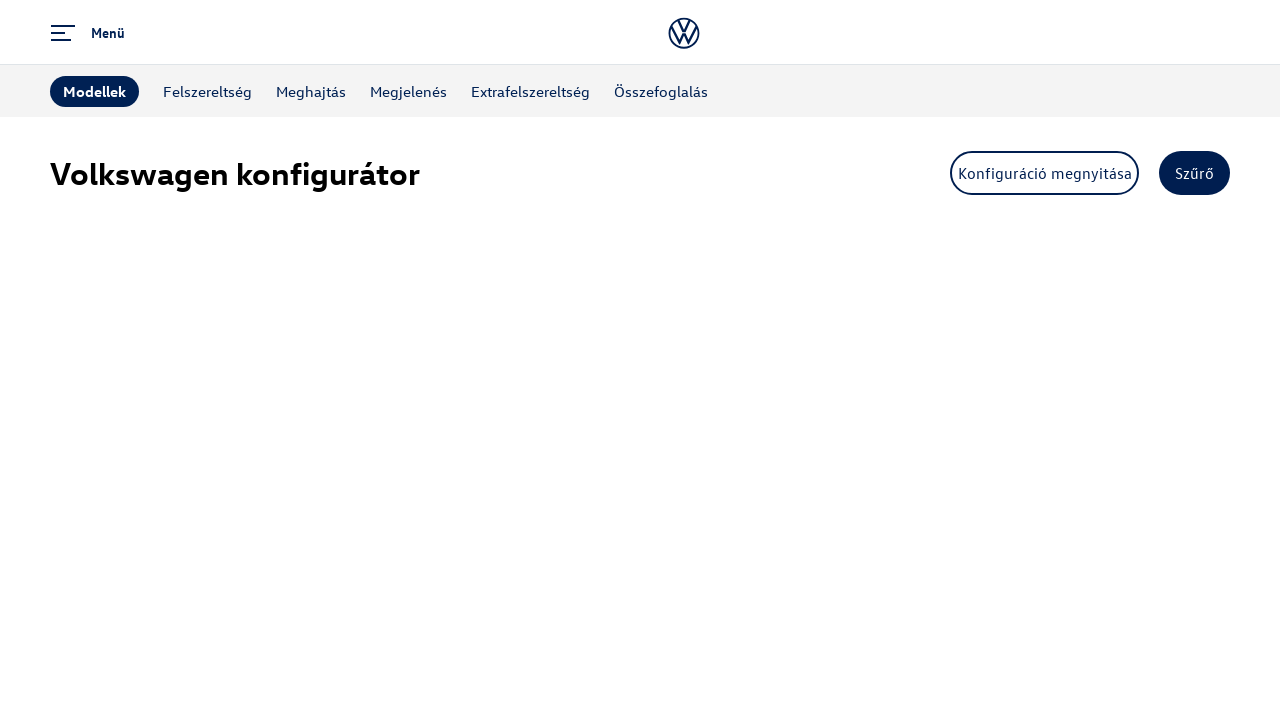

Waited for span elements to load on Volkswagen configurator page
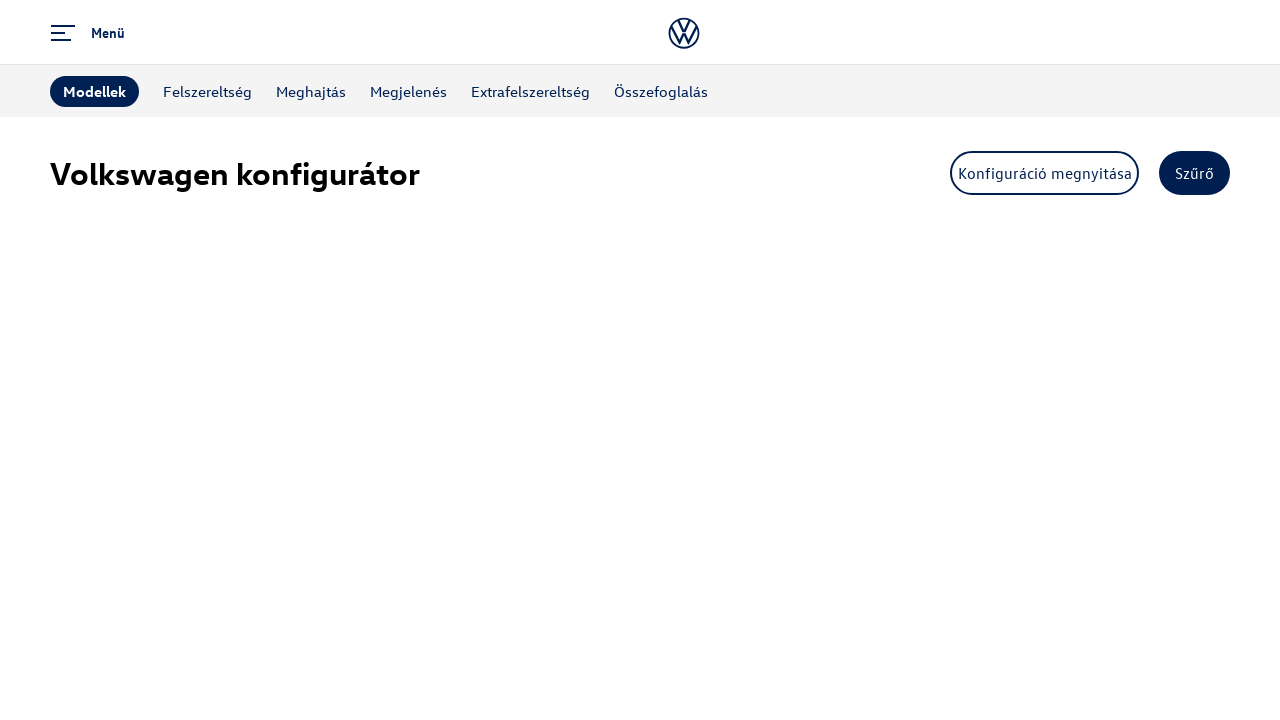

Verified links are present on the page
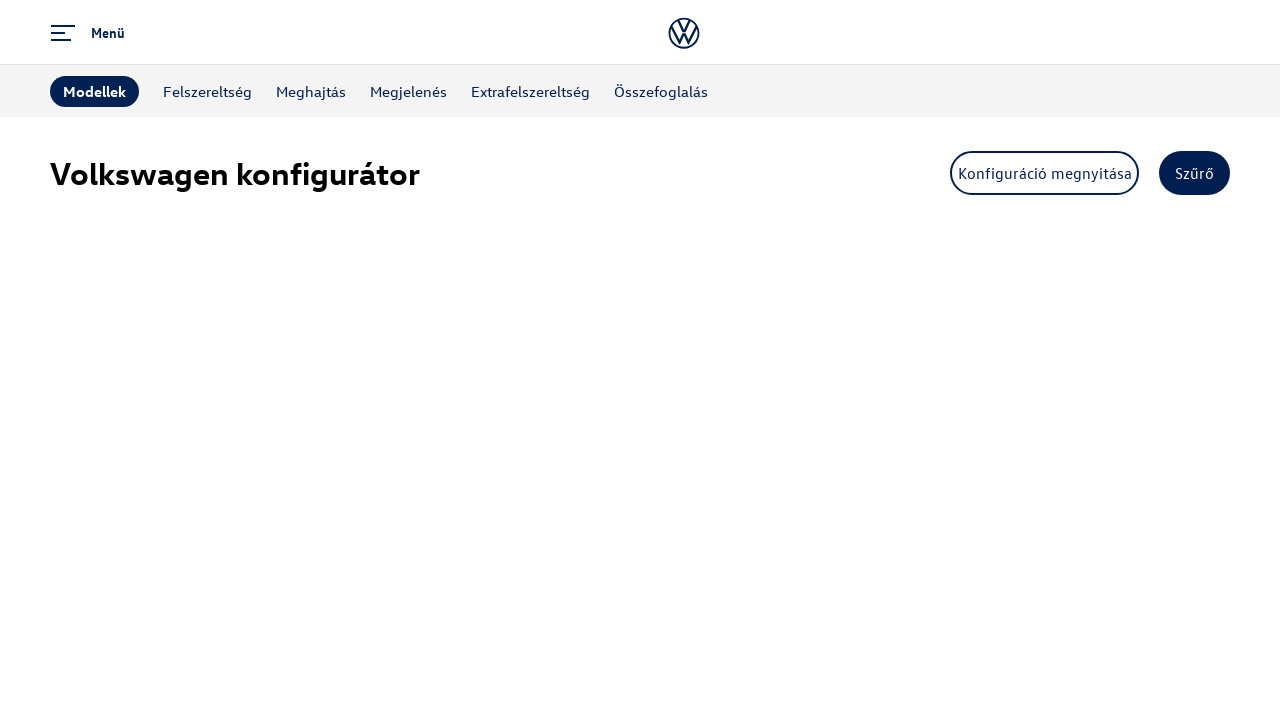

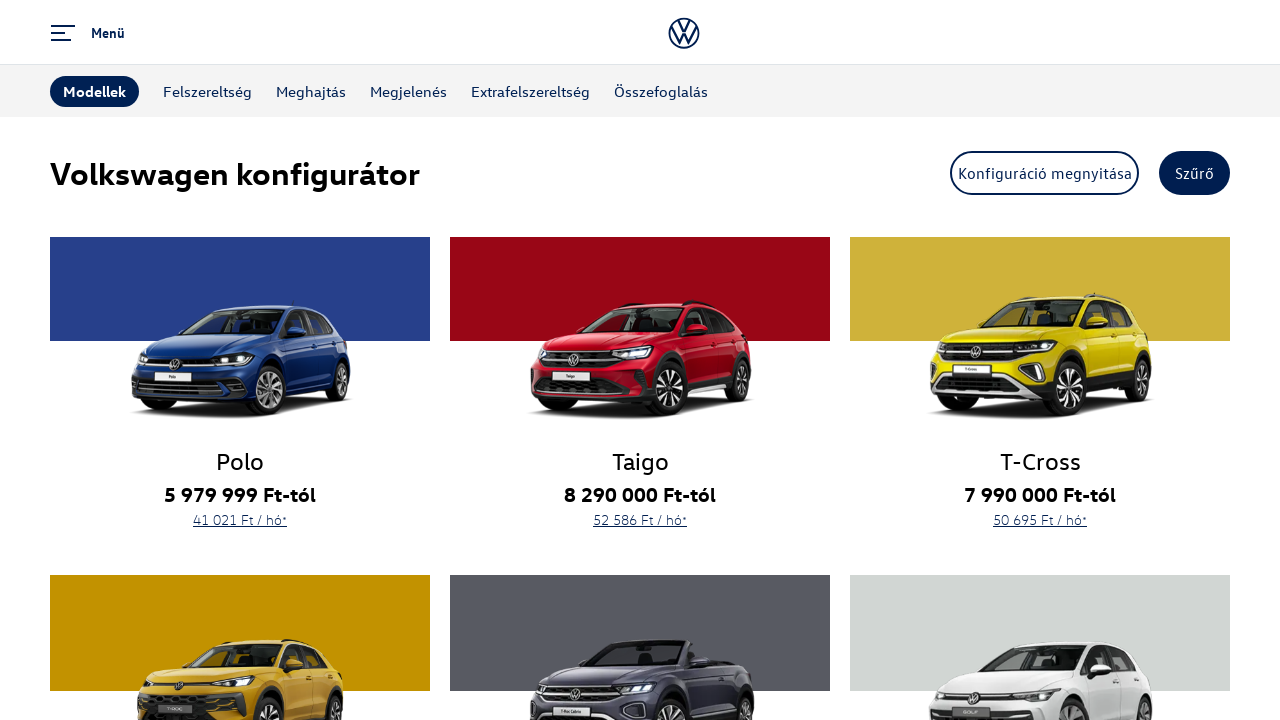